Tests opting out of A/B tests by adding an opt-out cookie before visiting the A/B test page, then navigating to the test page and verifying the opt-out is active.

Starting URL: http://the-internet.herokuapp.com

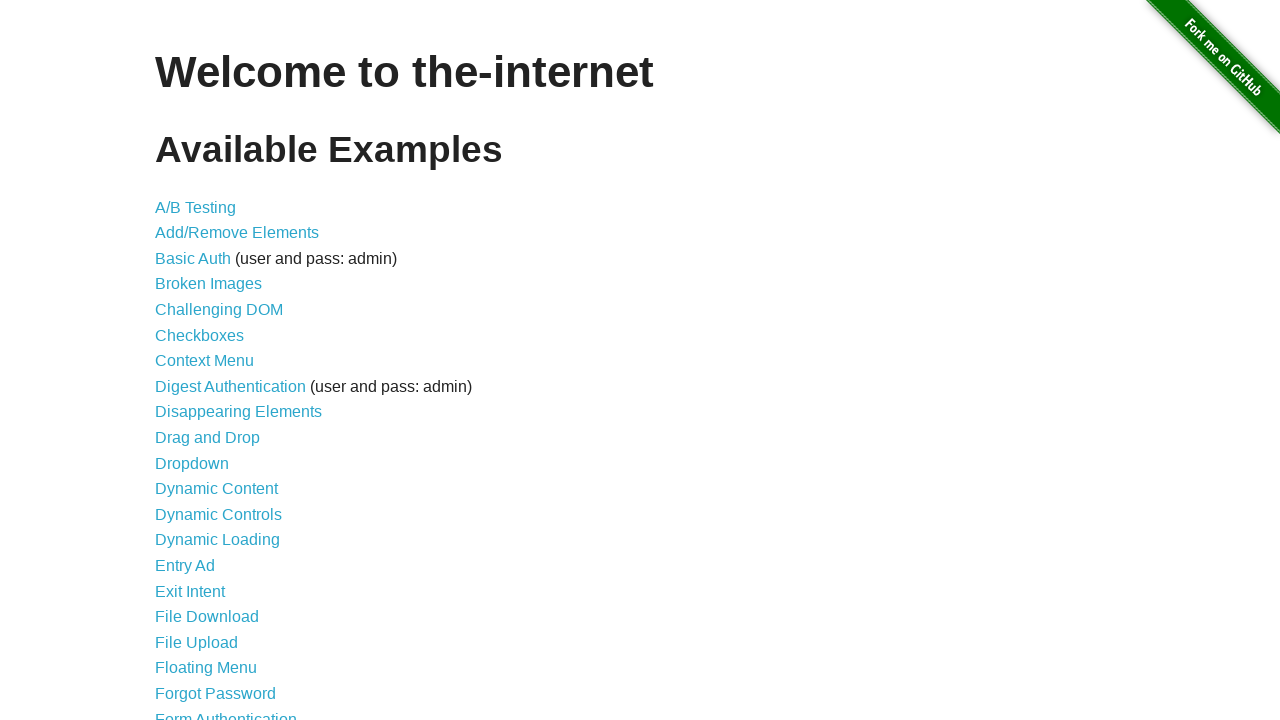

Added optimizelyOptOut cookie before visiting page
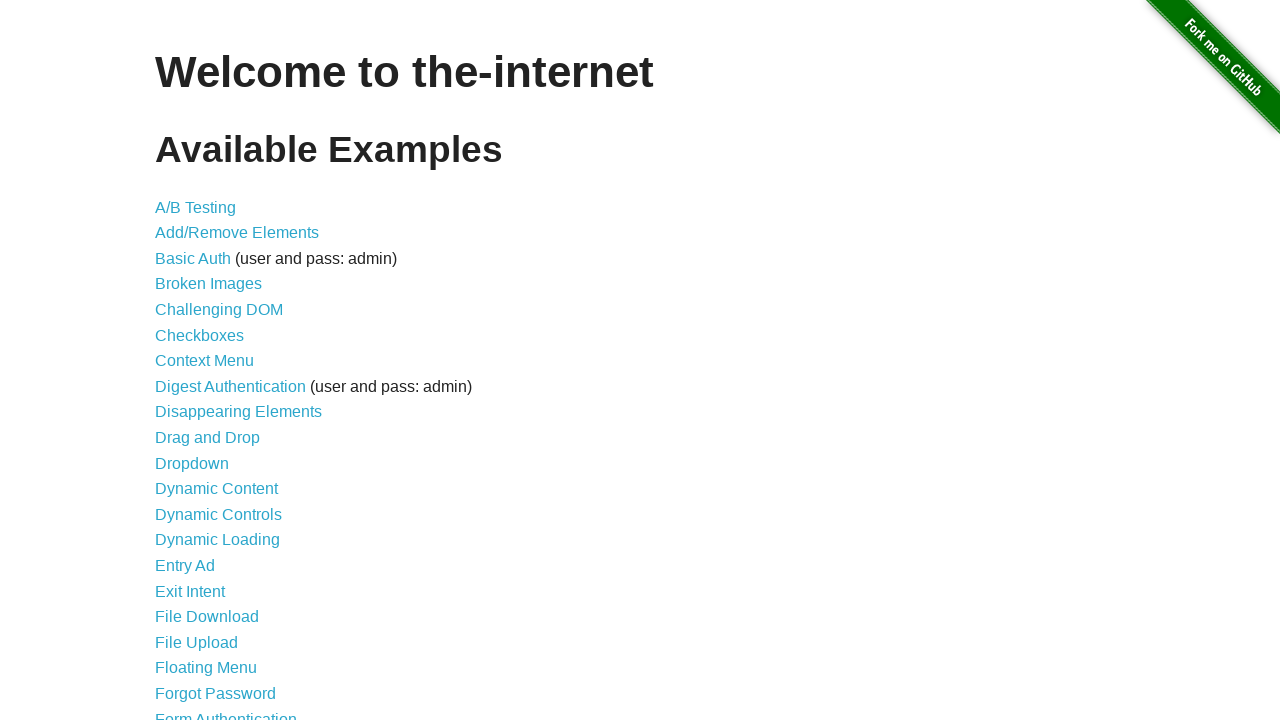

Navigated to A/B test page
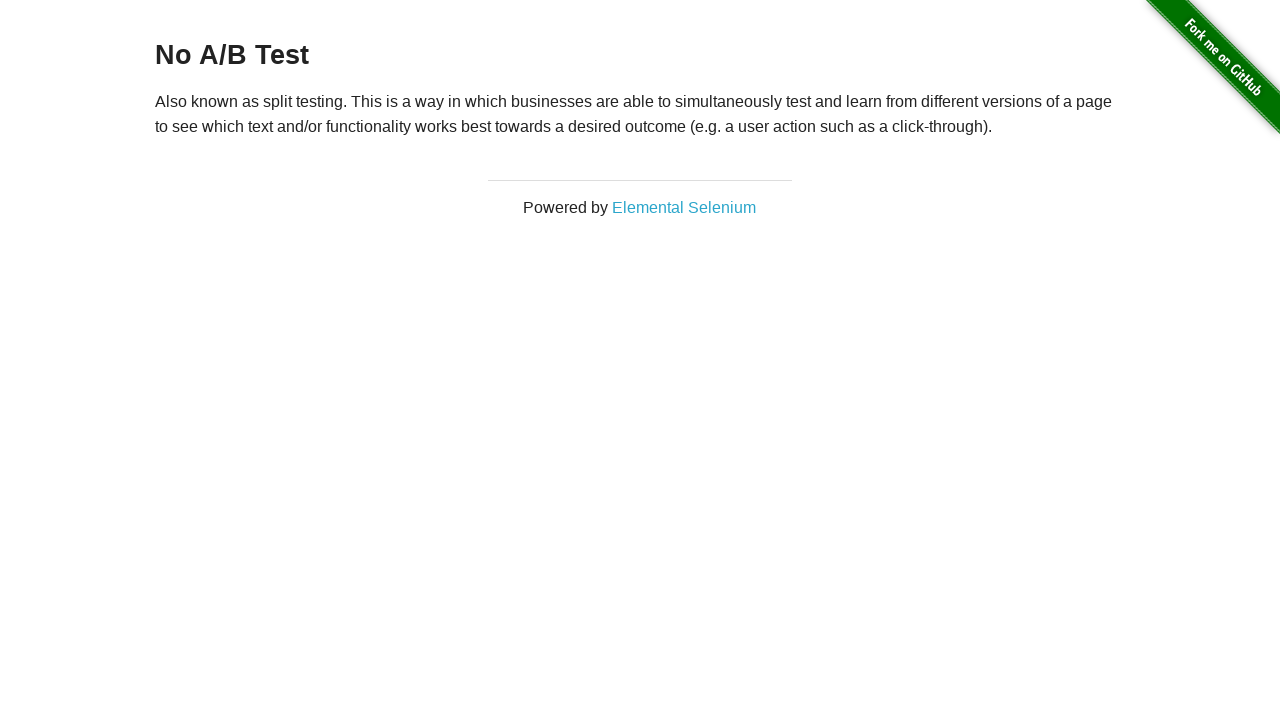

Waited for h3 heading to load
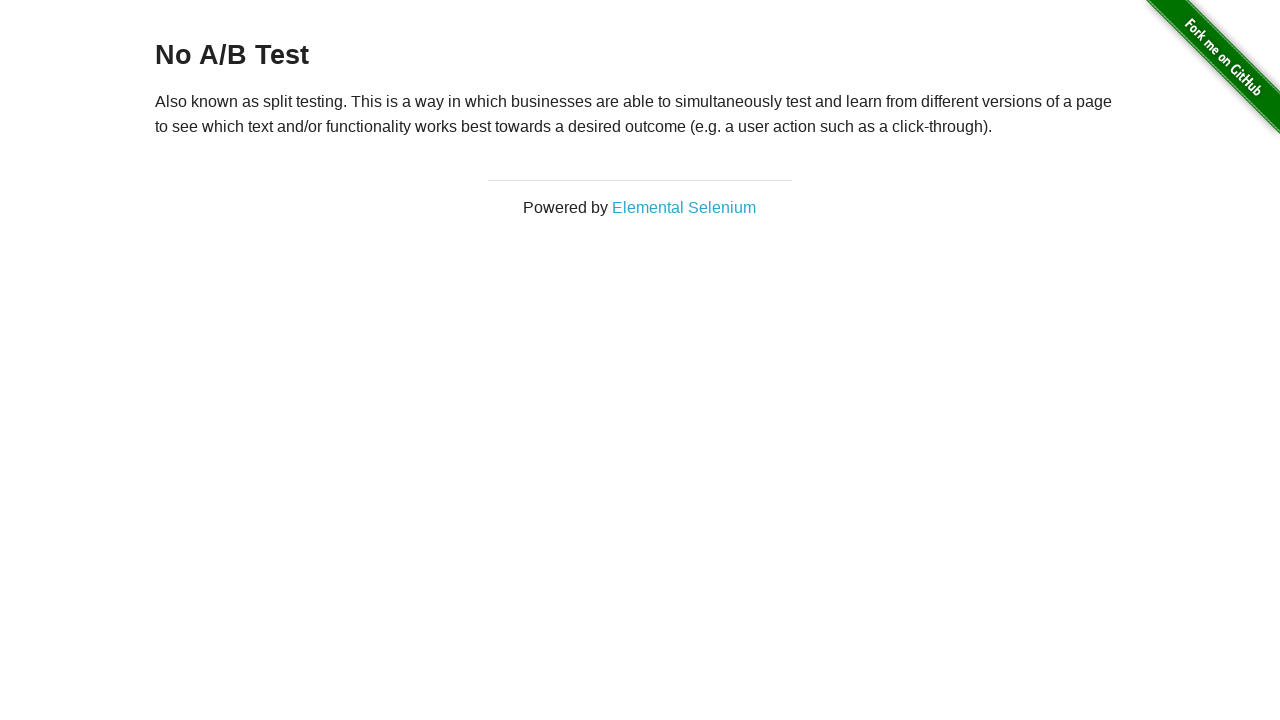

Retrieved heading text: 'No A/B Test'
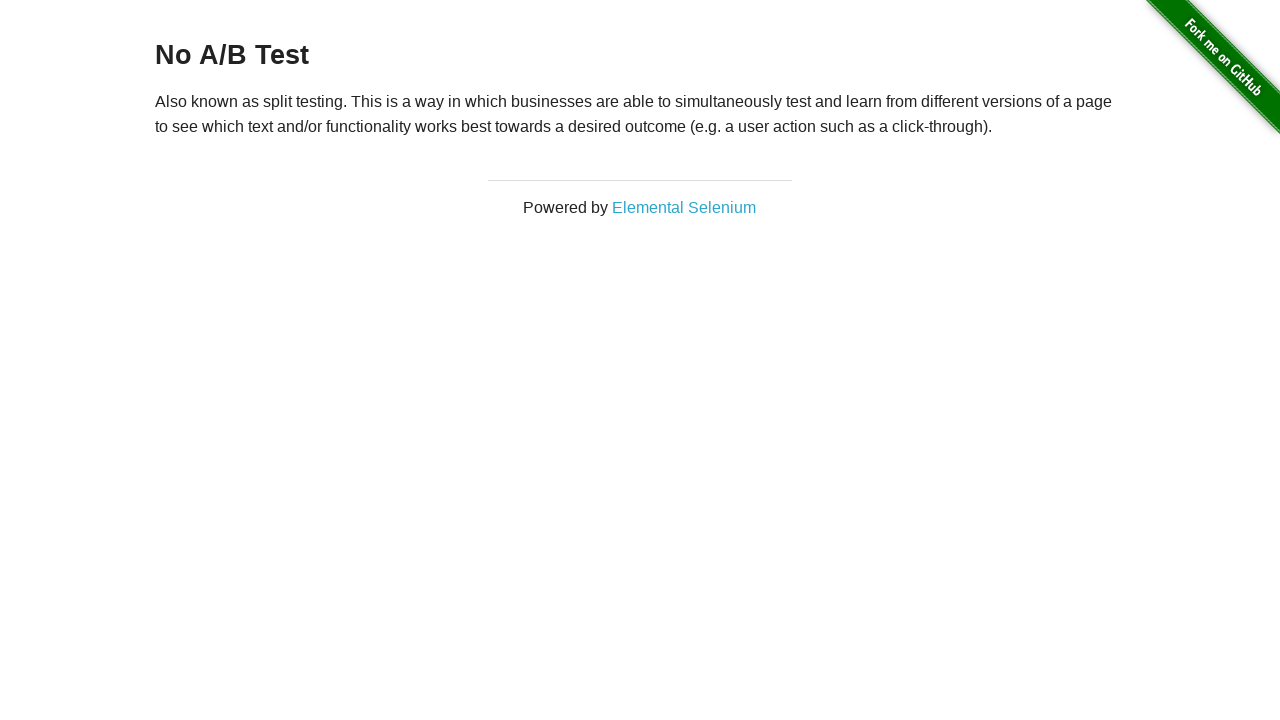

Verified opt-out is active - heading confirms 'No A/B Test'
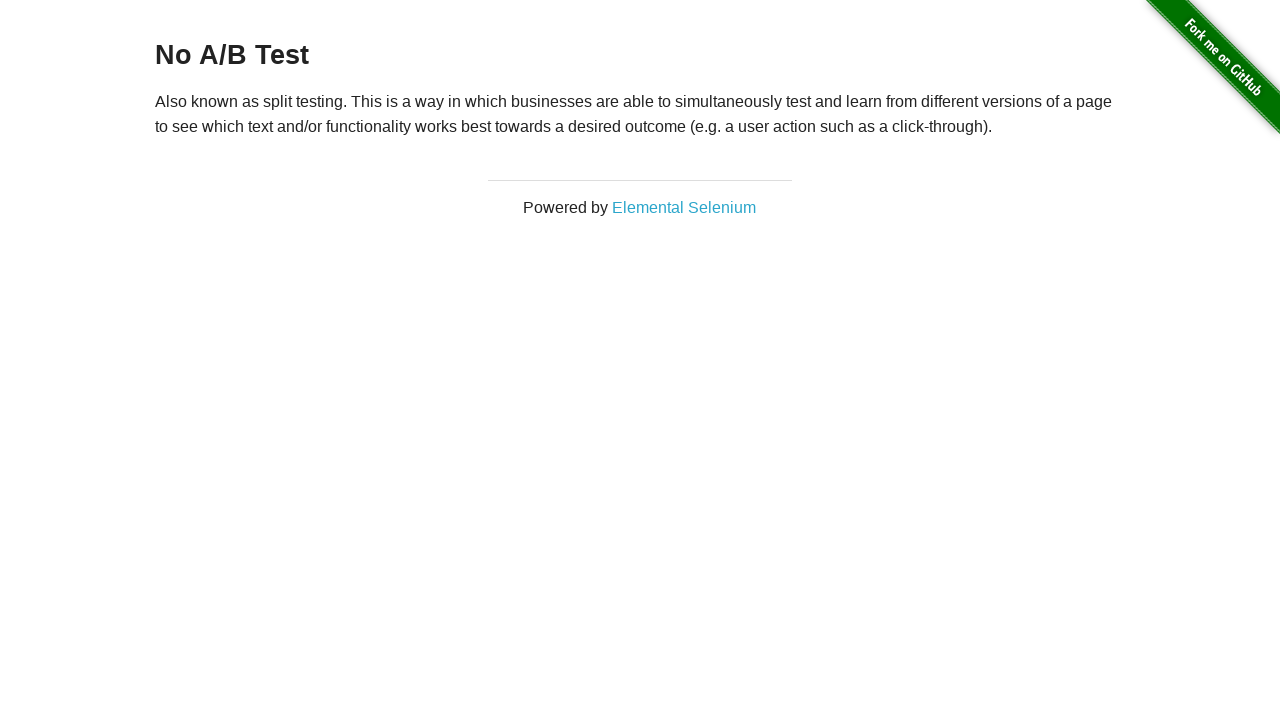

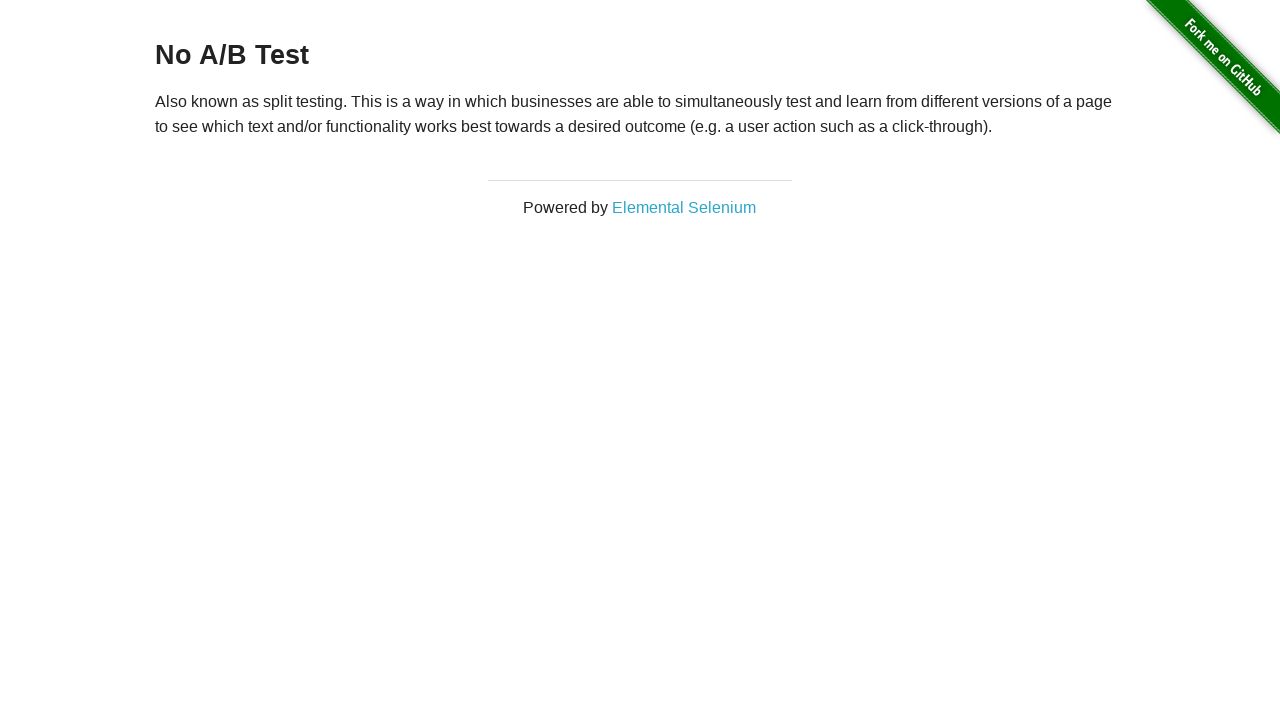